Selects "Volvo" option from a multi-select dropdown box

Starting URL: http://omayo.blogspot.com/

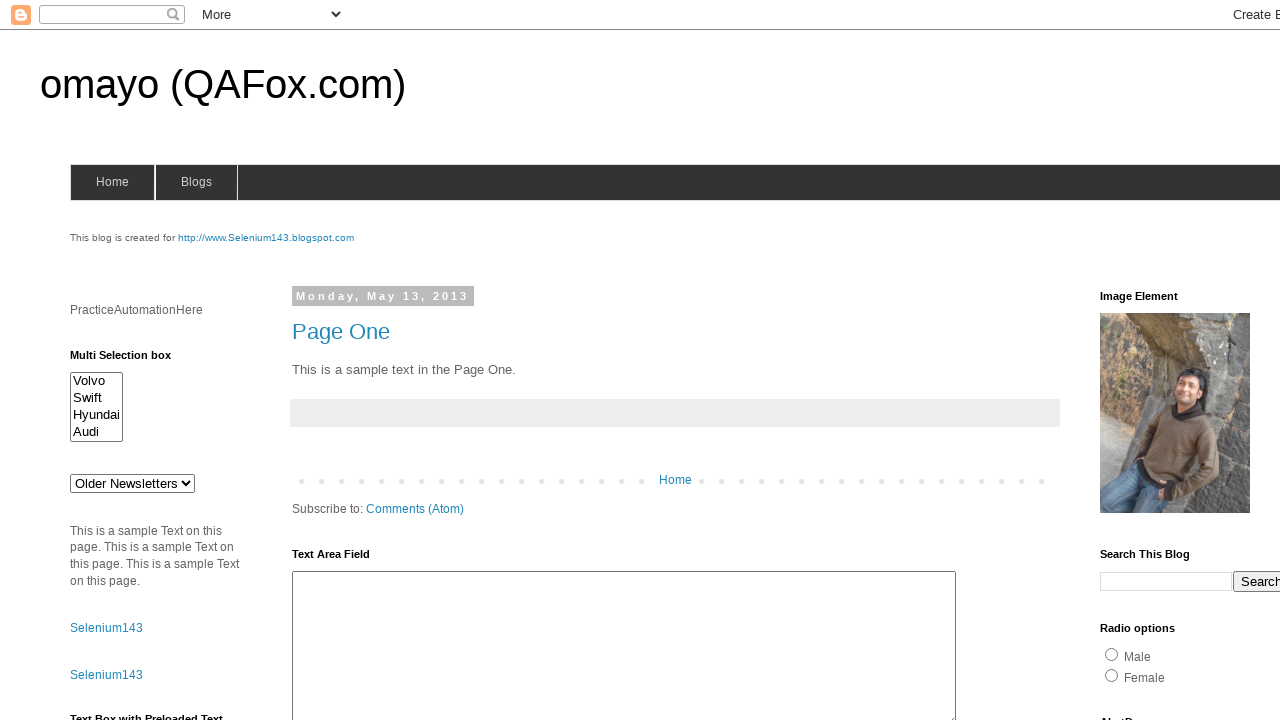

Navigated to http://omayo.blogspot.com/
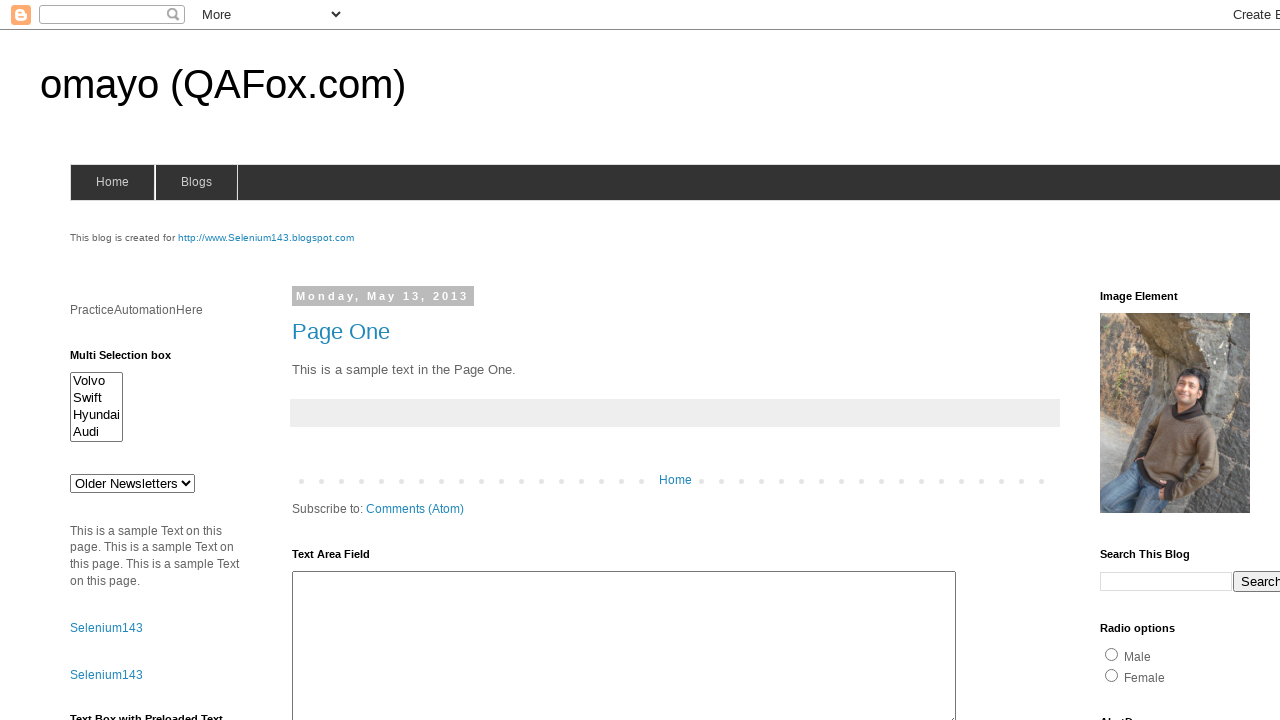

Selected 'Volvo' option from multi-select dropdown box on select#multiselect1
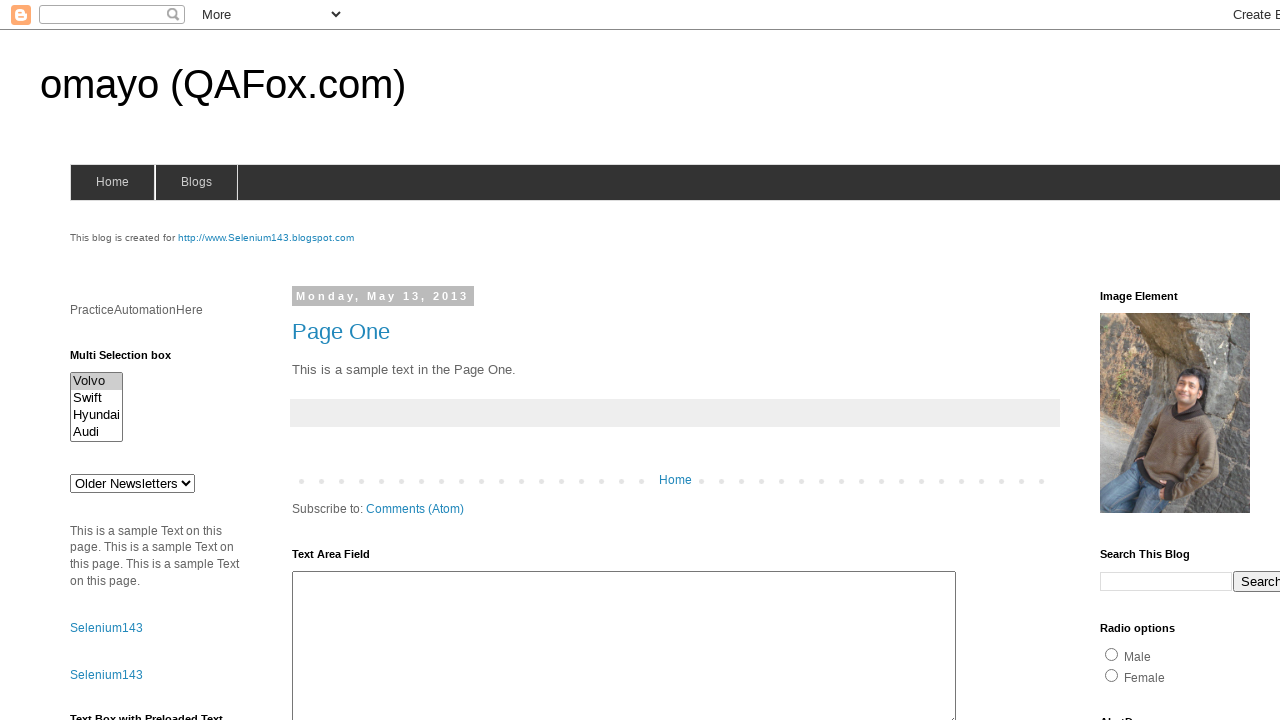

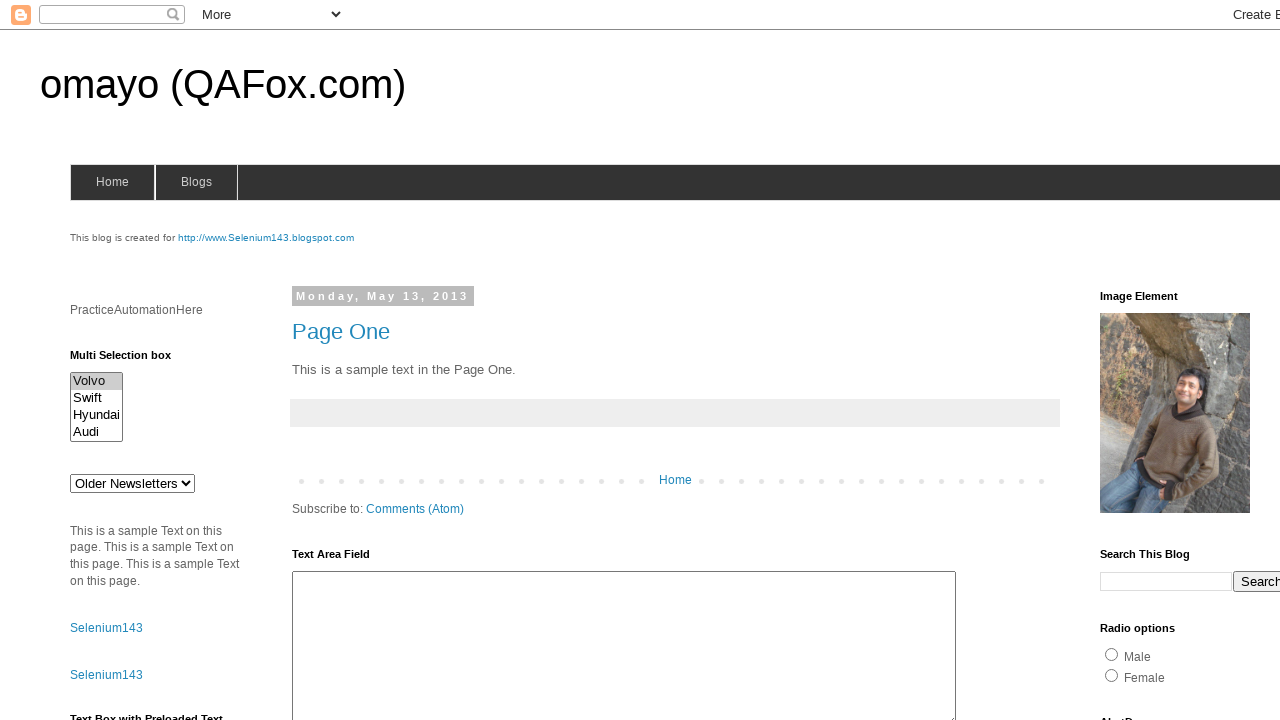